Tests browser tab handling by clicking a button that opens a new tab, switching to the new tab, verifying content, then closing it and switching back

Starting URL: https://demoqa.com/browser-windows

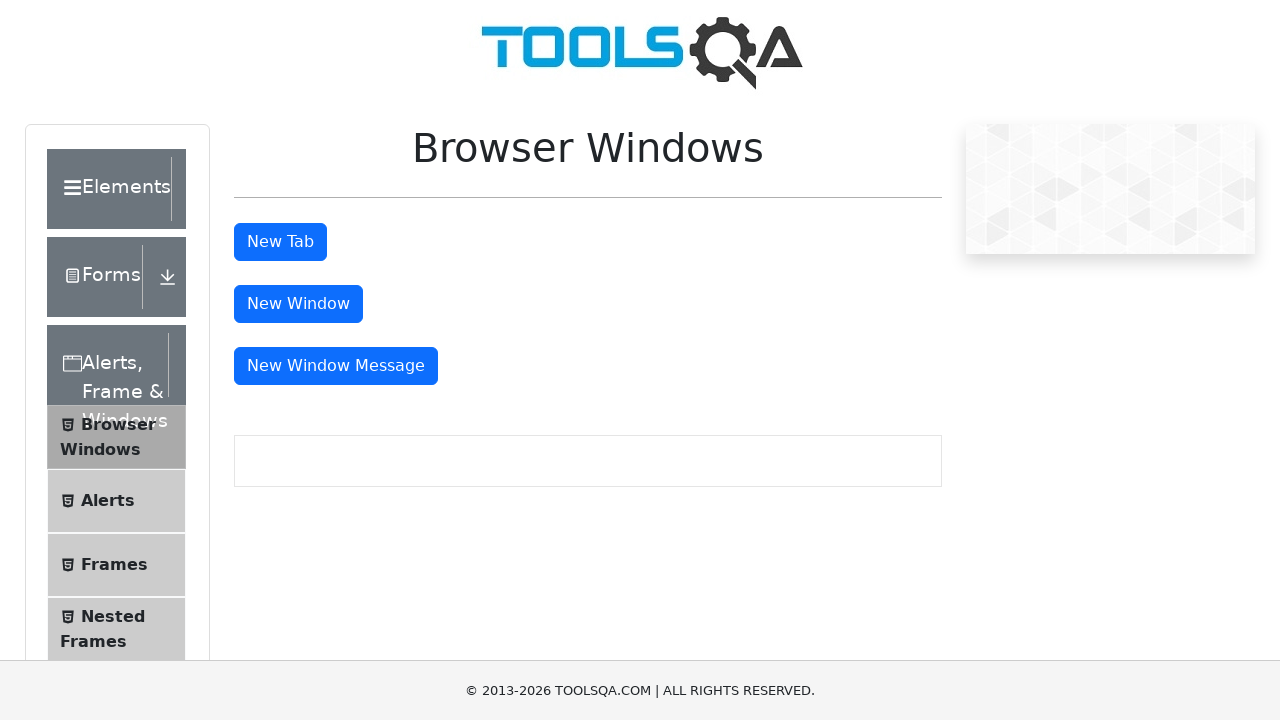

Clicked button to open new tab at (280, 242) on #tabButton
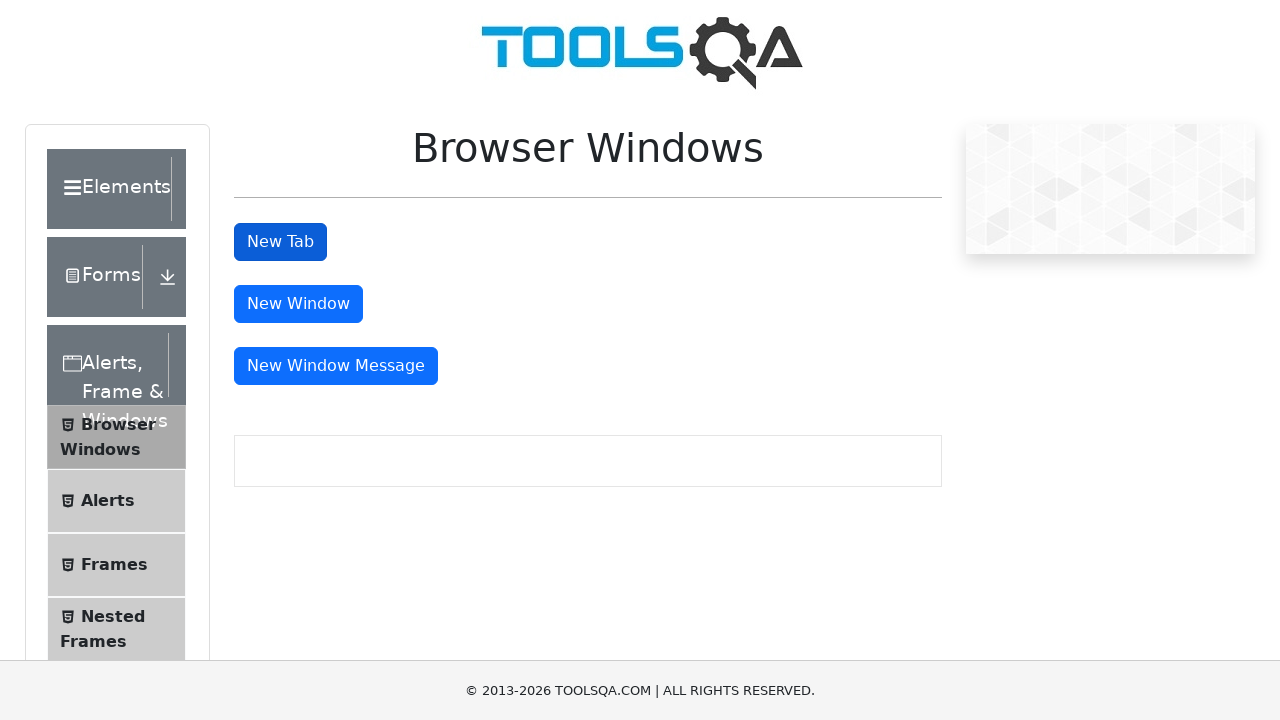

New tab opened and captured
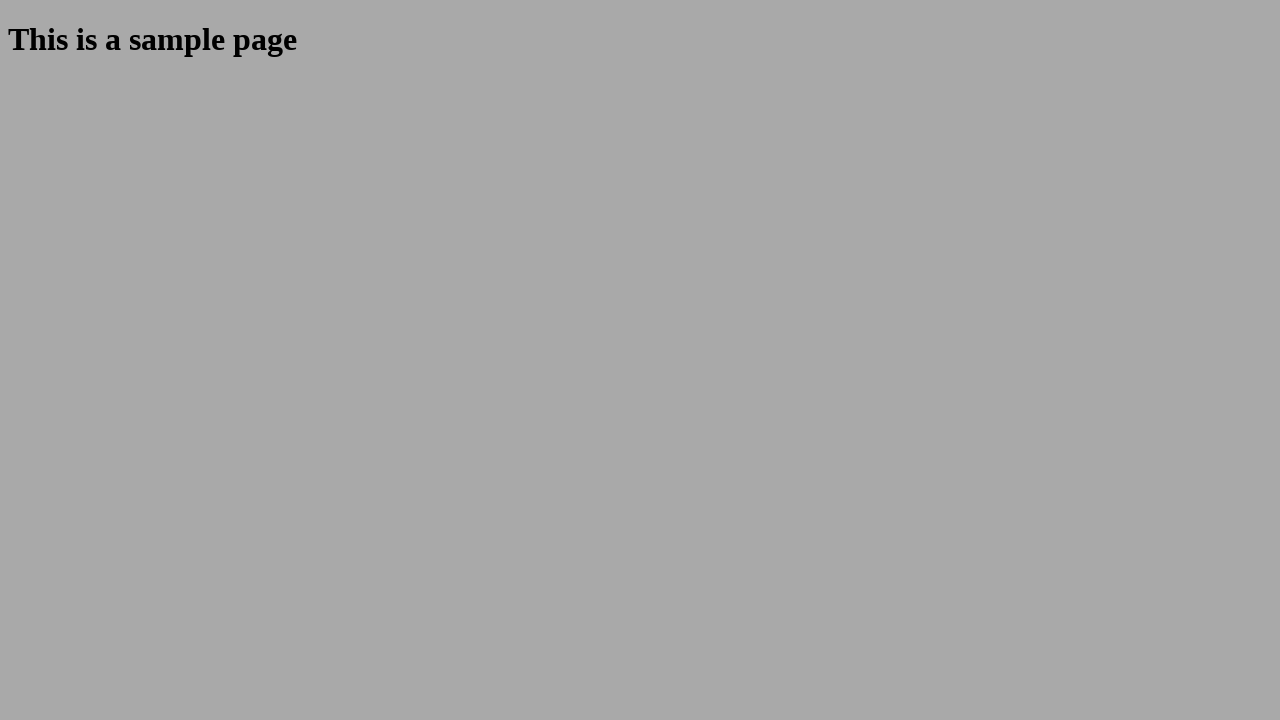

Sample heading element loaded in new tab
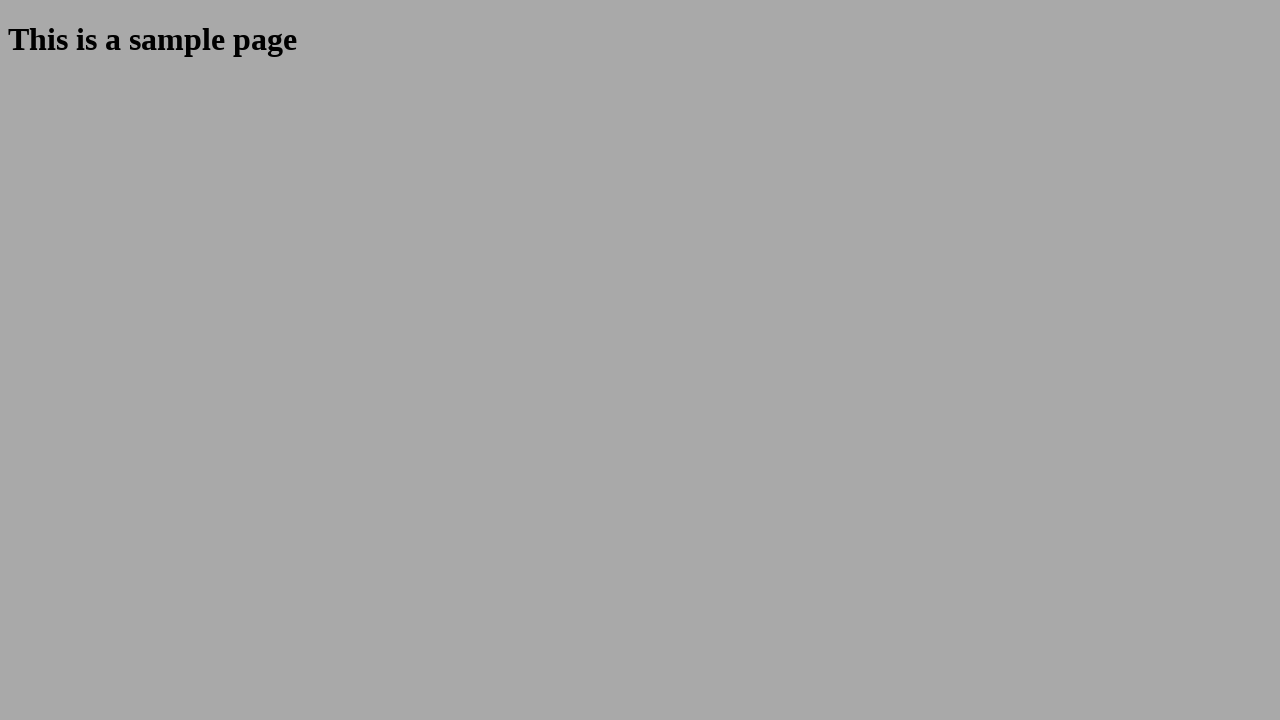

Retrieved sample heading text: 'This is a sample page'
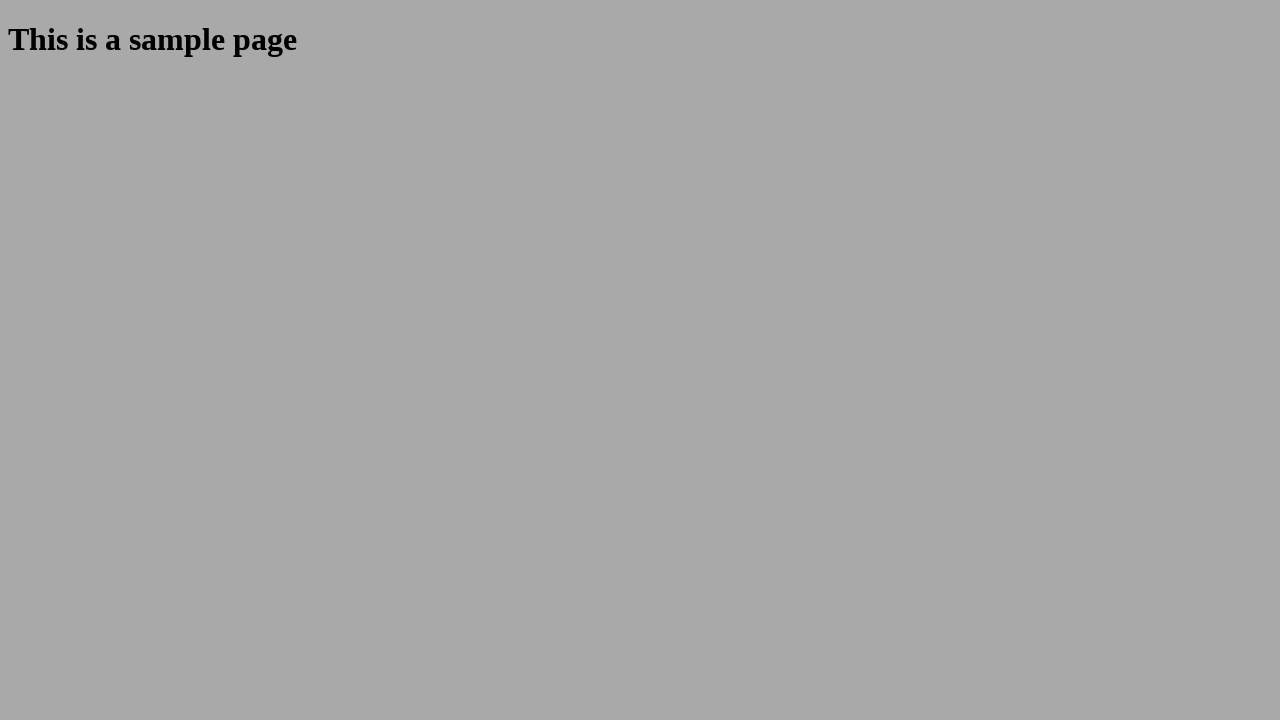

Verified sample heading text matches expected content
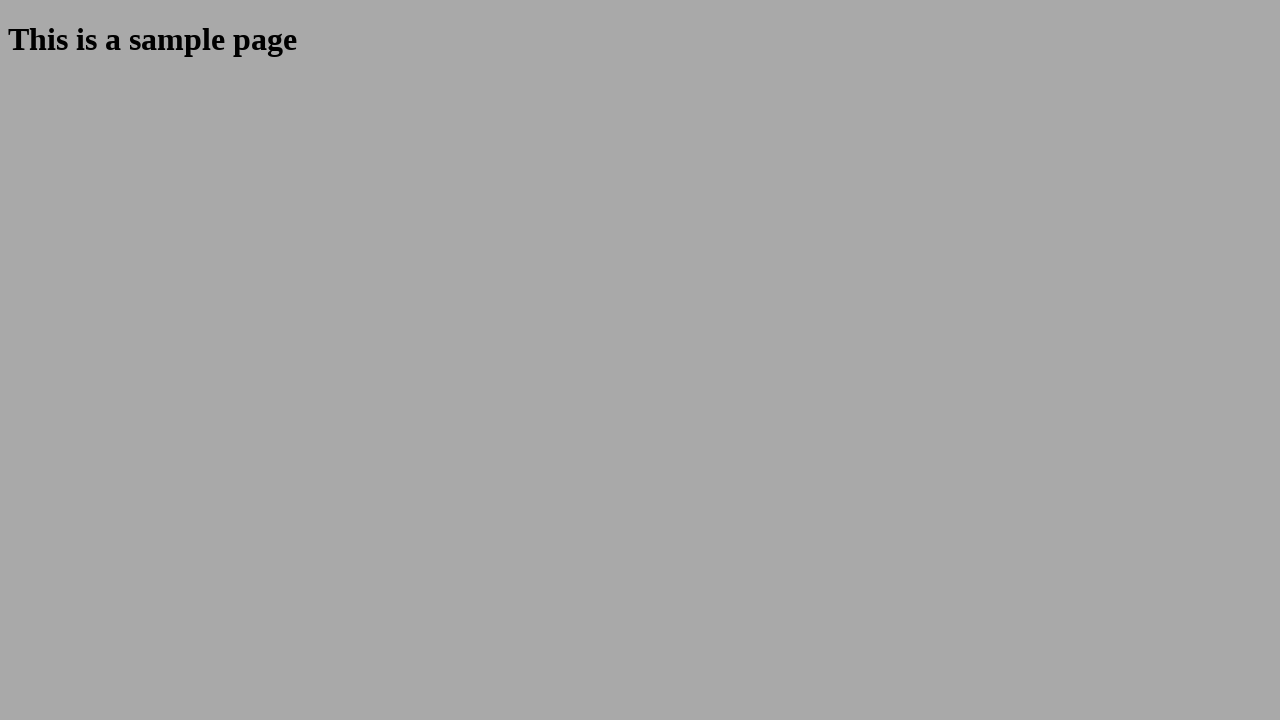

Closed new tab
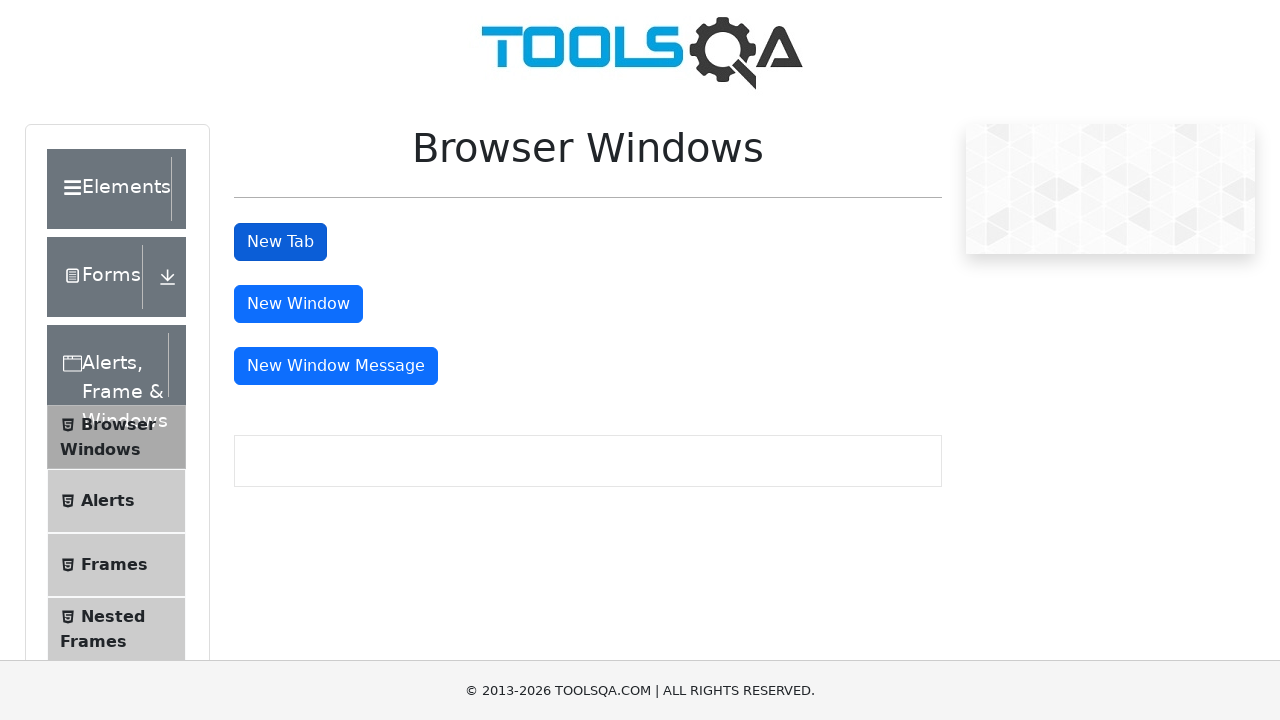

Switched back to original tab
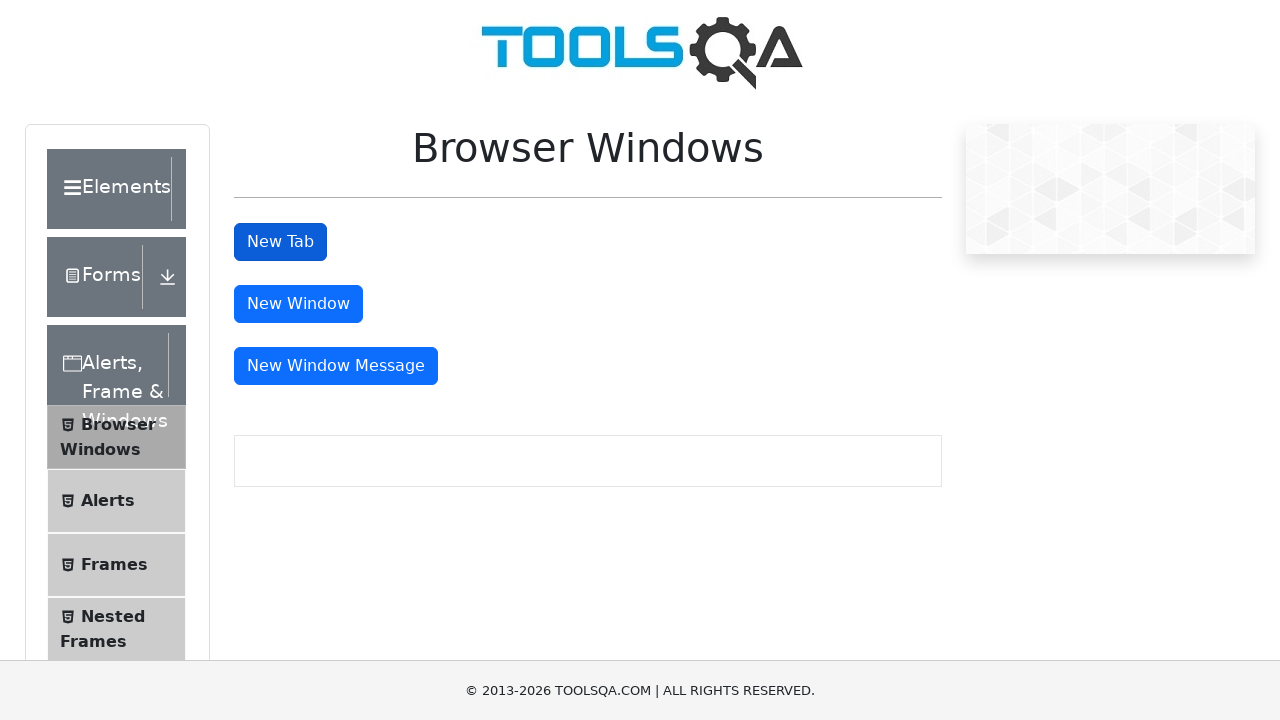

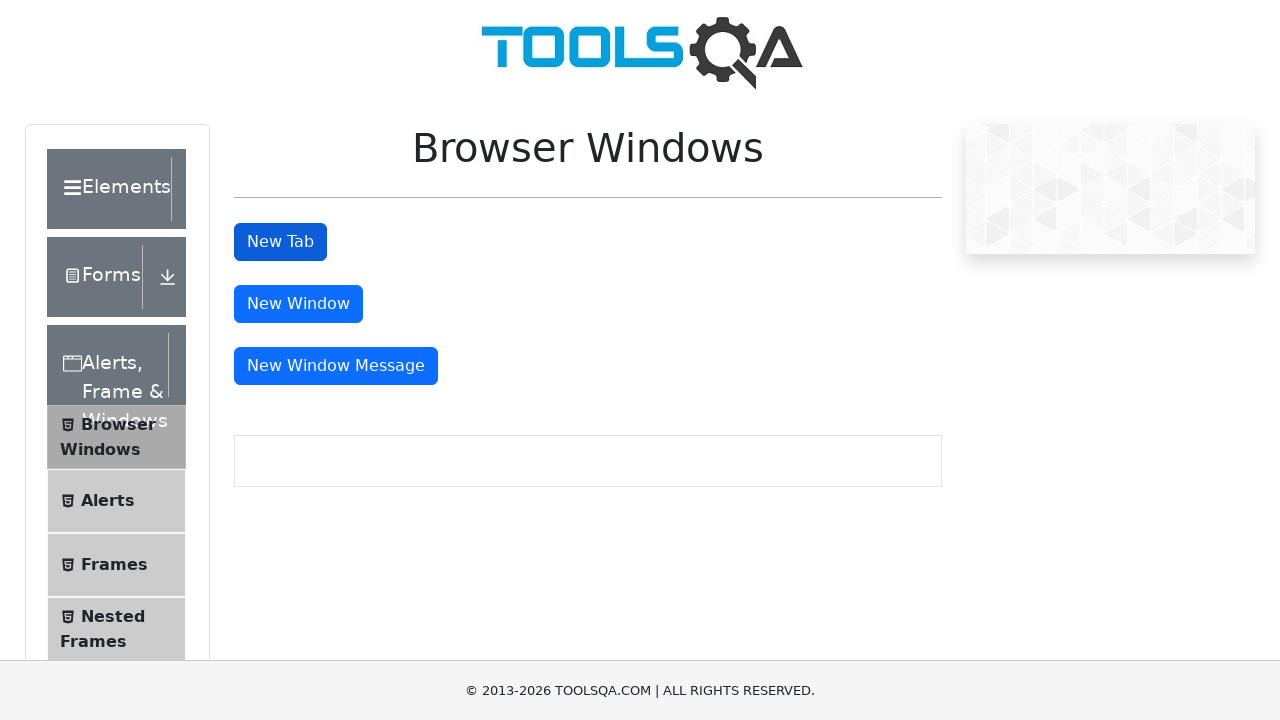